Tests an explicit wait scenario where the script waits for a price element to display '100', then clicks a book button, calculates a mathematical answer based on a displayed value, fills in the answer, and submits the form.

Starting URL: http://suninjuly.github.io/explicit_wait2.html

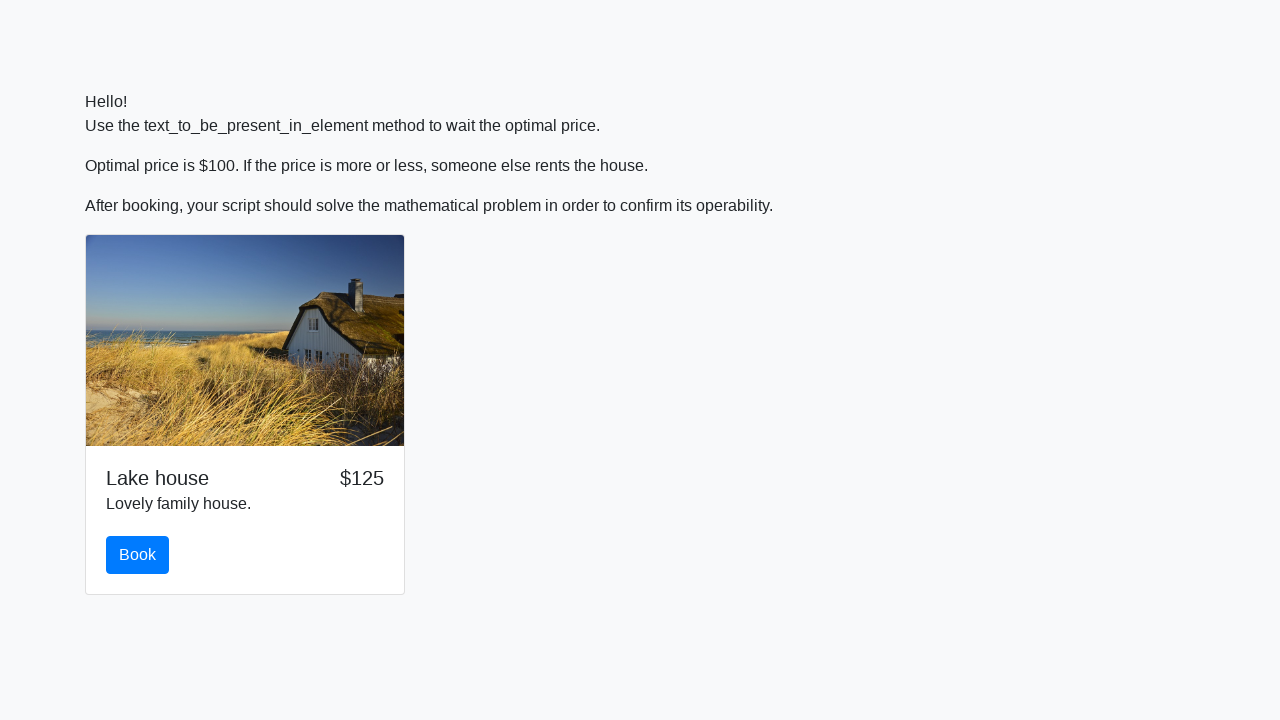

Waited for price element to display '100'
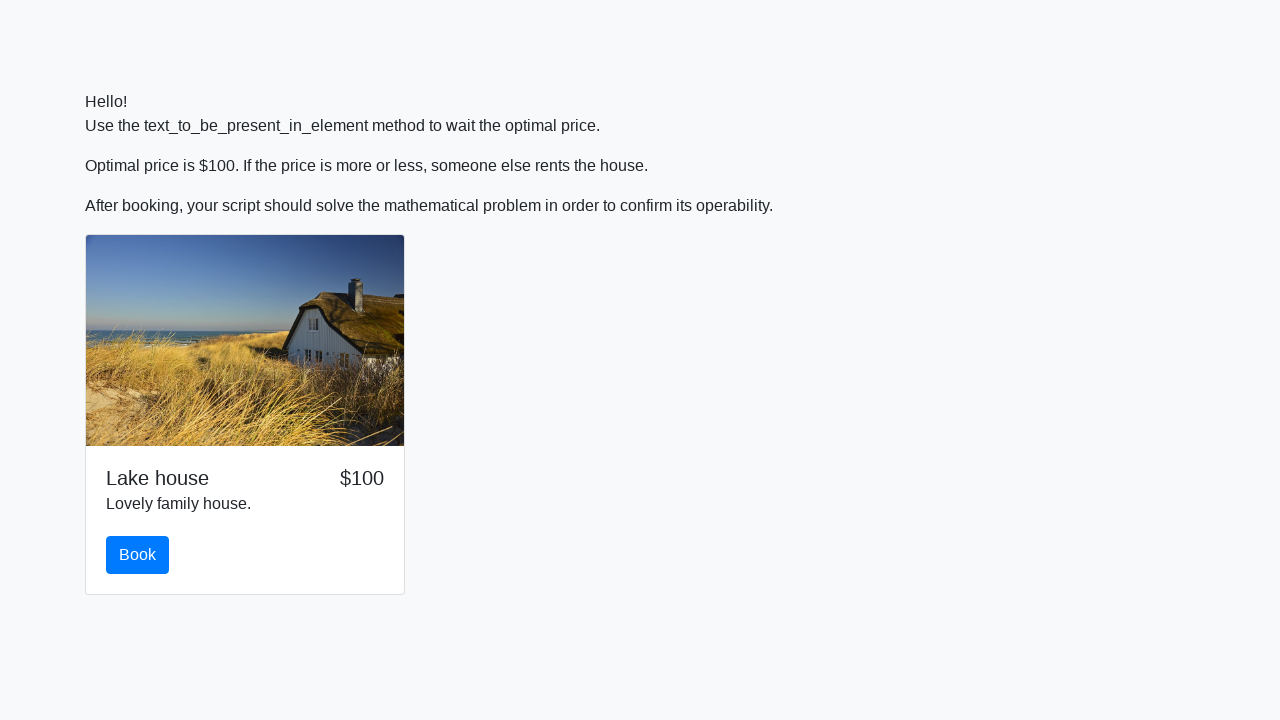

Clicked the book button at (138, 555) on #book
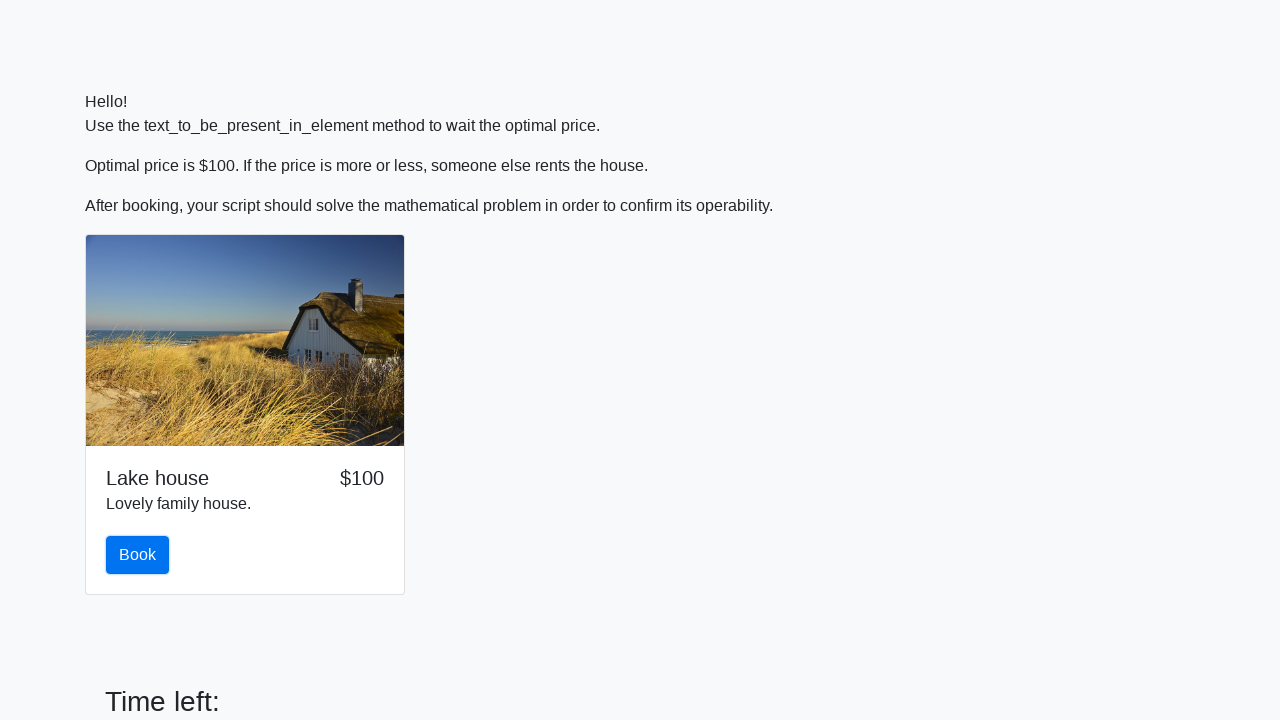

Retrieved input value from page: 677
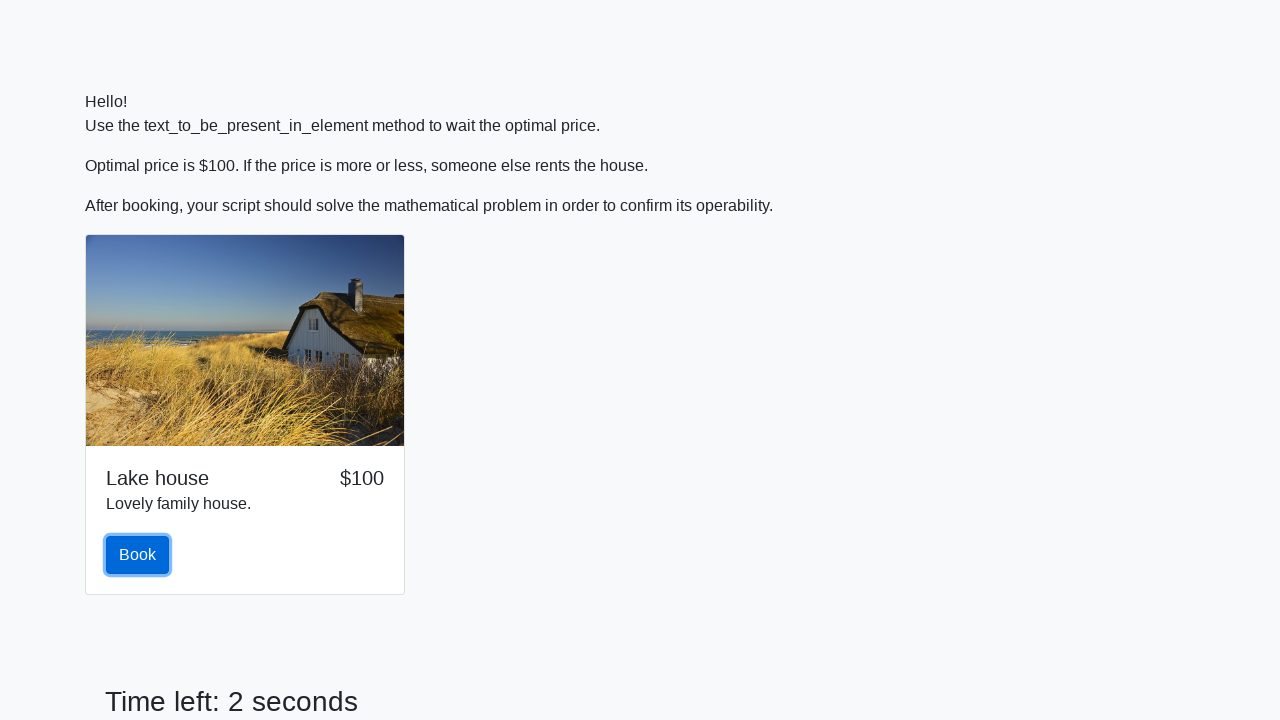

Calculated mathematical answer: 2.4848193047015115
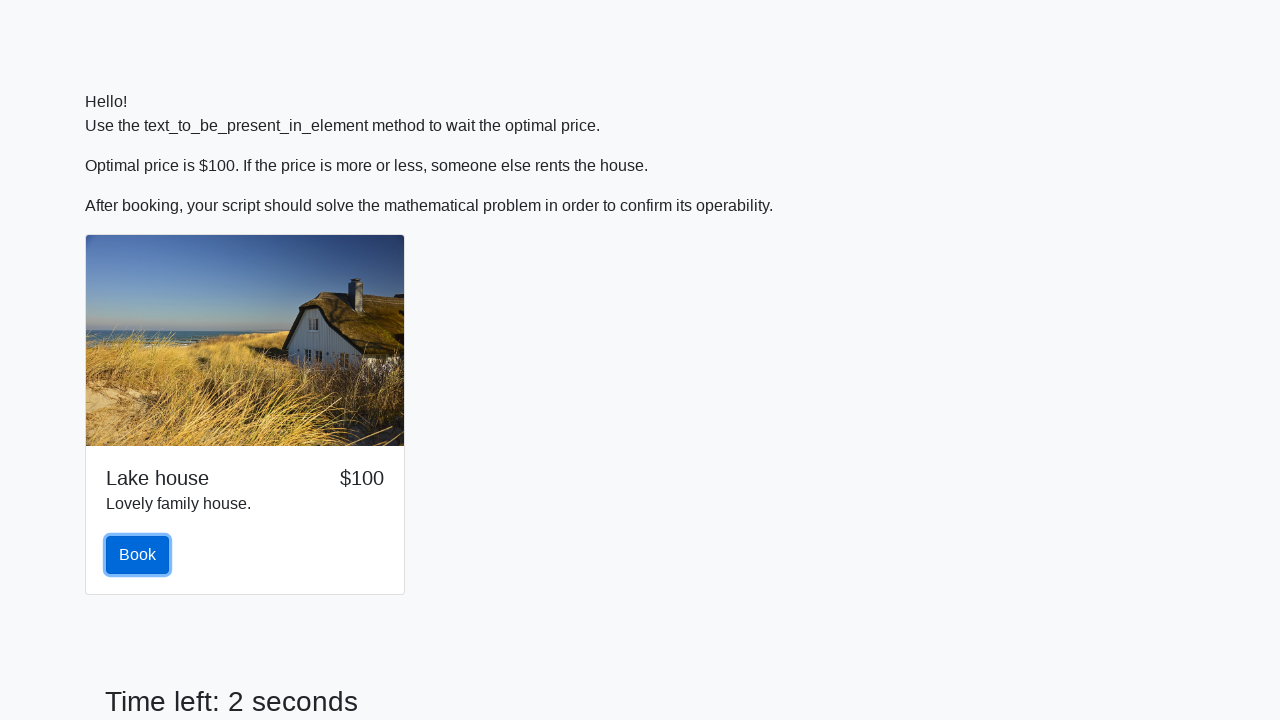

Filled answer field with calculated value: 2.4848193047015115 on #answer
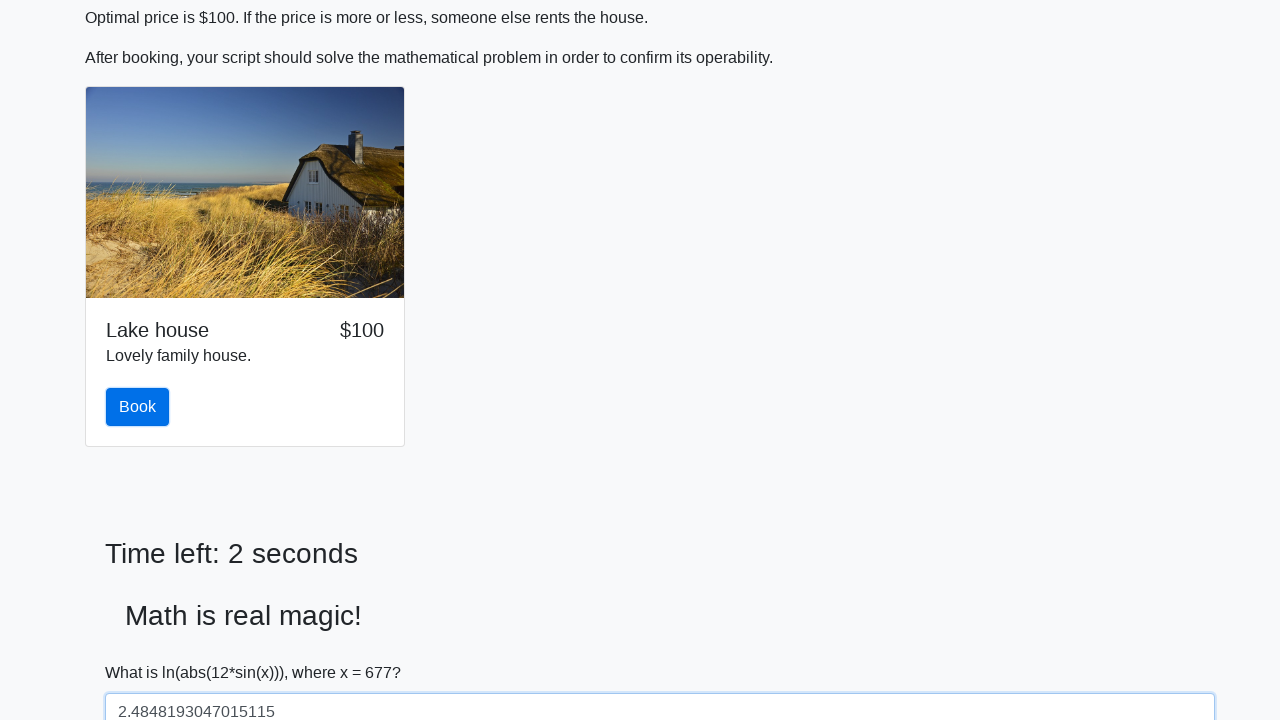

Clicked the solve button to submit the form at (143, 651) on #solve
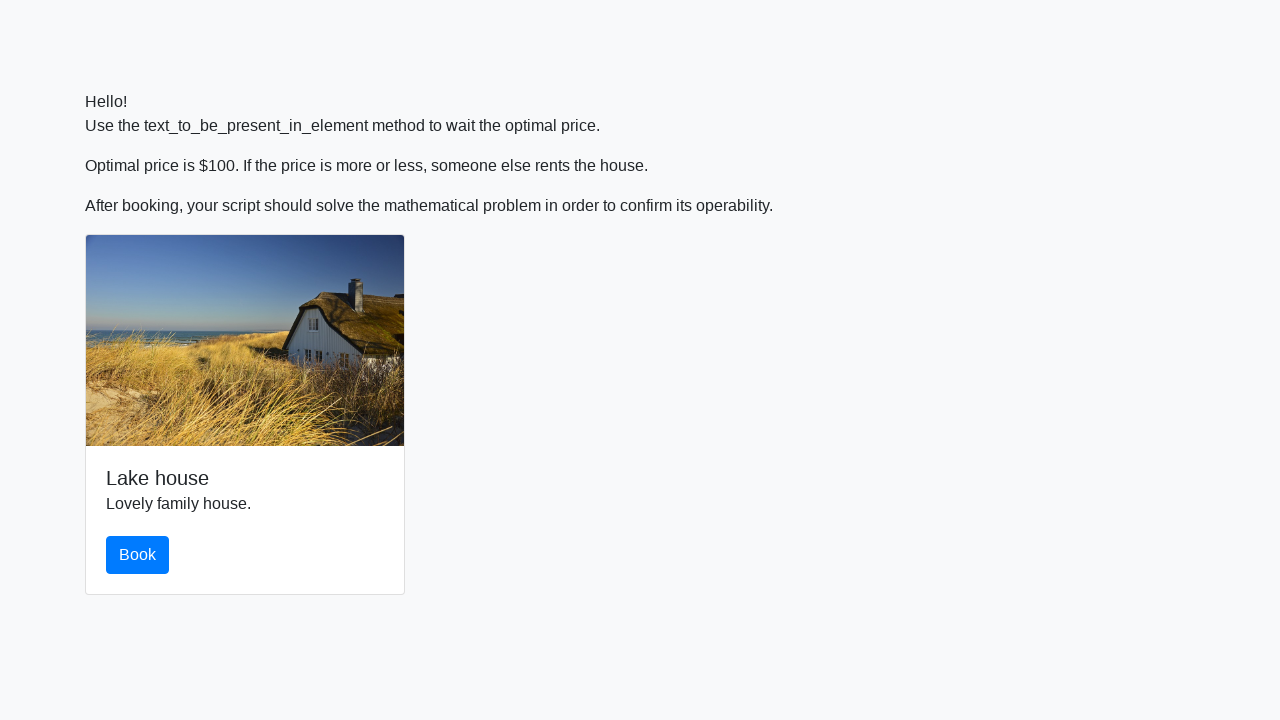

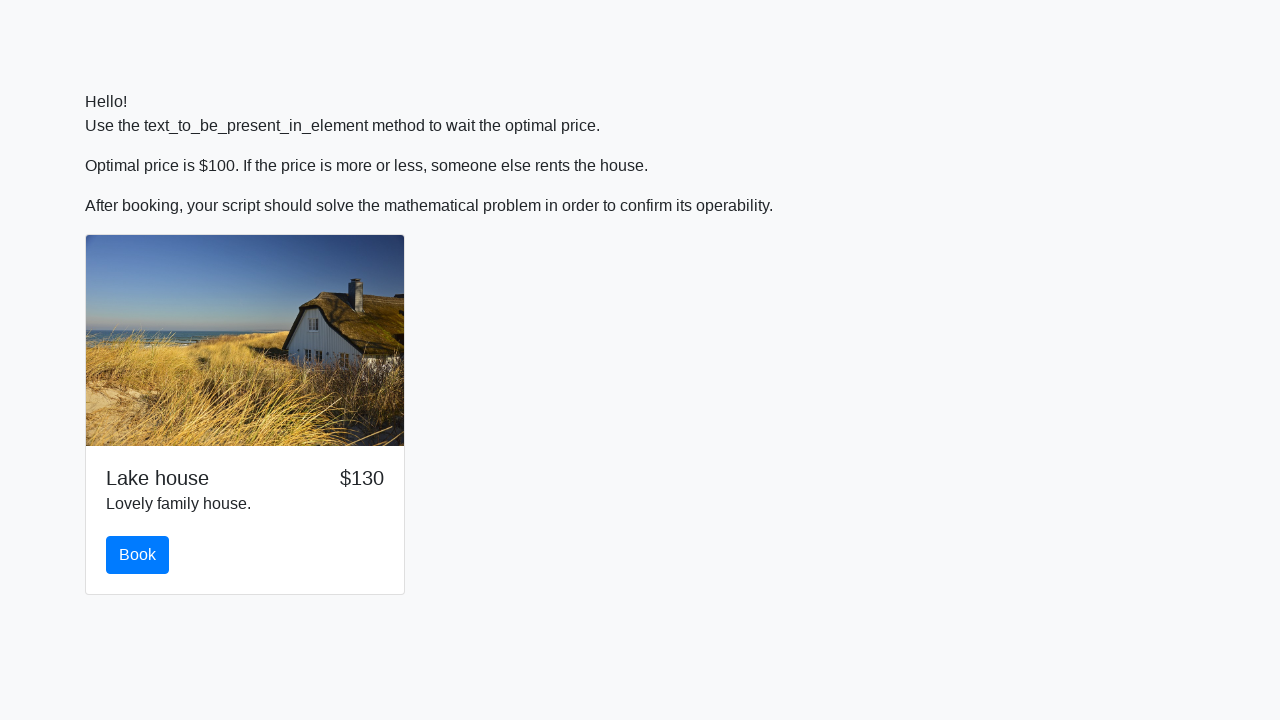